Tests multiple window/tab handling by clicking a link that opens a new window, capturing window handles, and switching between the original and new windows.

Starting URL: https://the-internet.herokuapp.com/windows

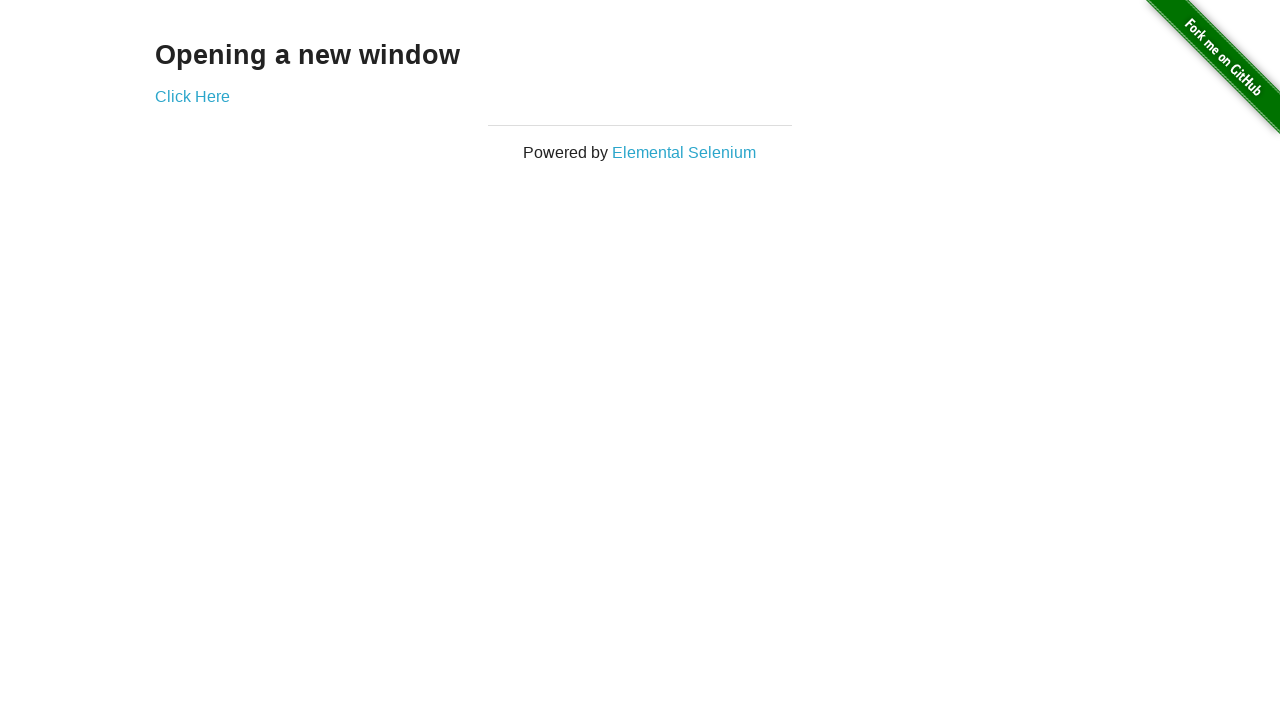

Stored reference to original page
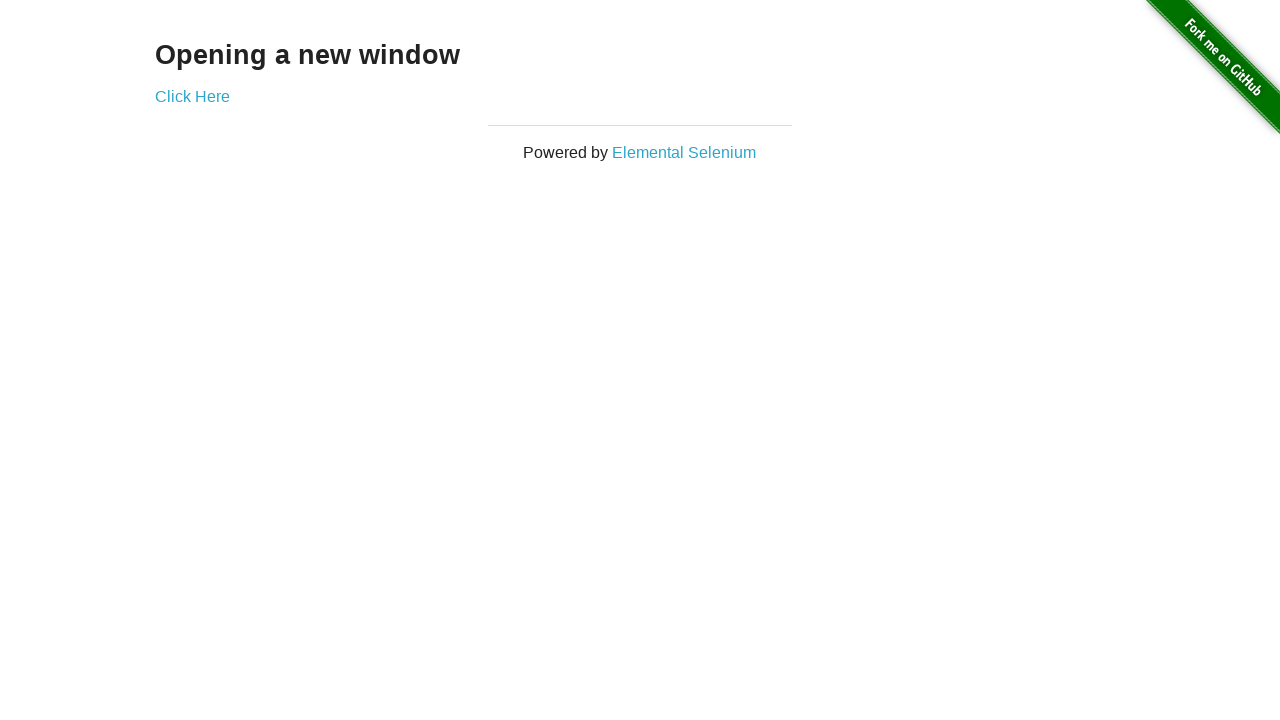

Clicked 'Click Here' link to open new window at (192, 96) on text=Click Here
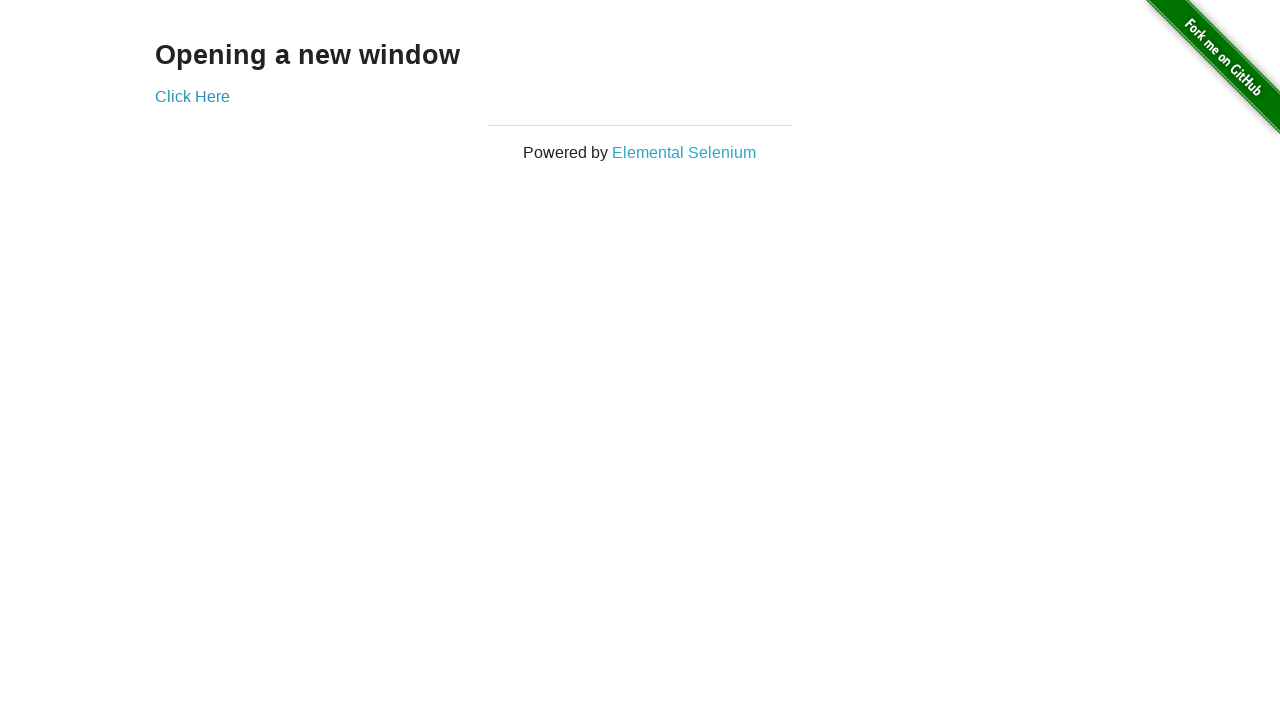

Captured new page/window handle
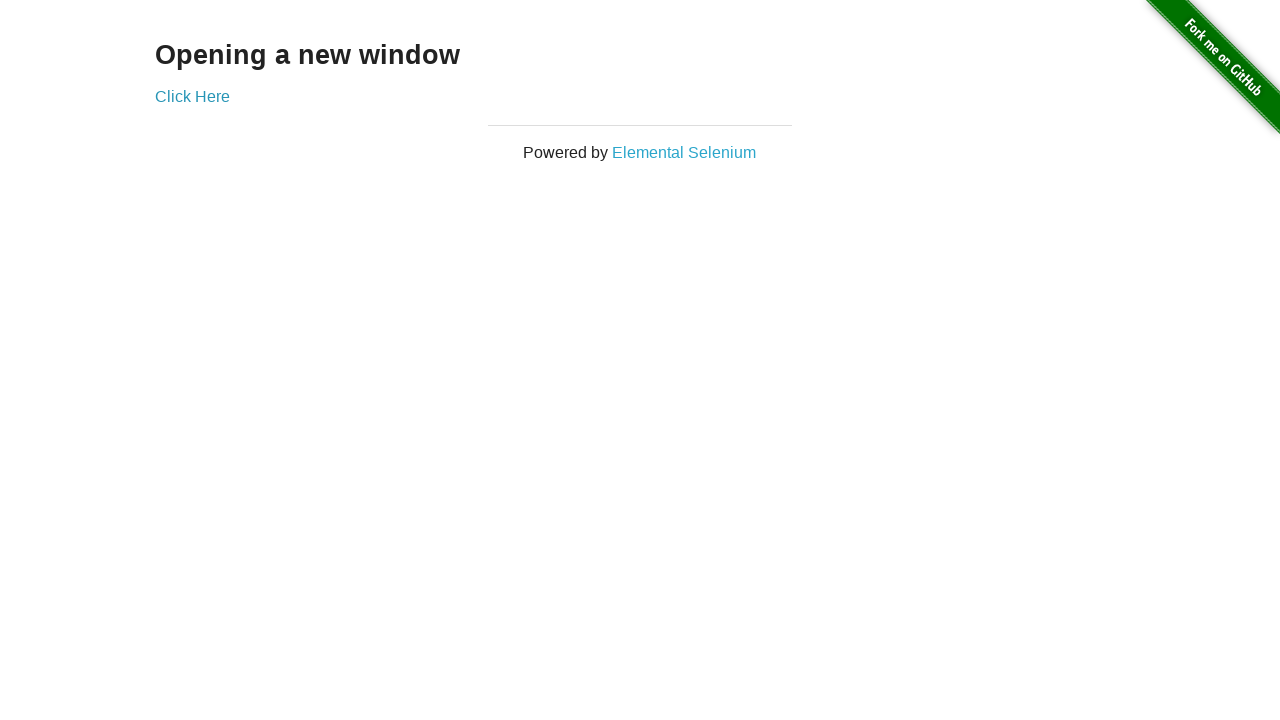

New page loaded successfully
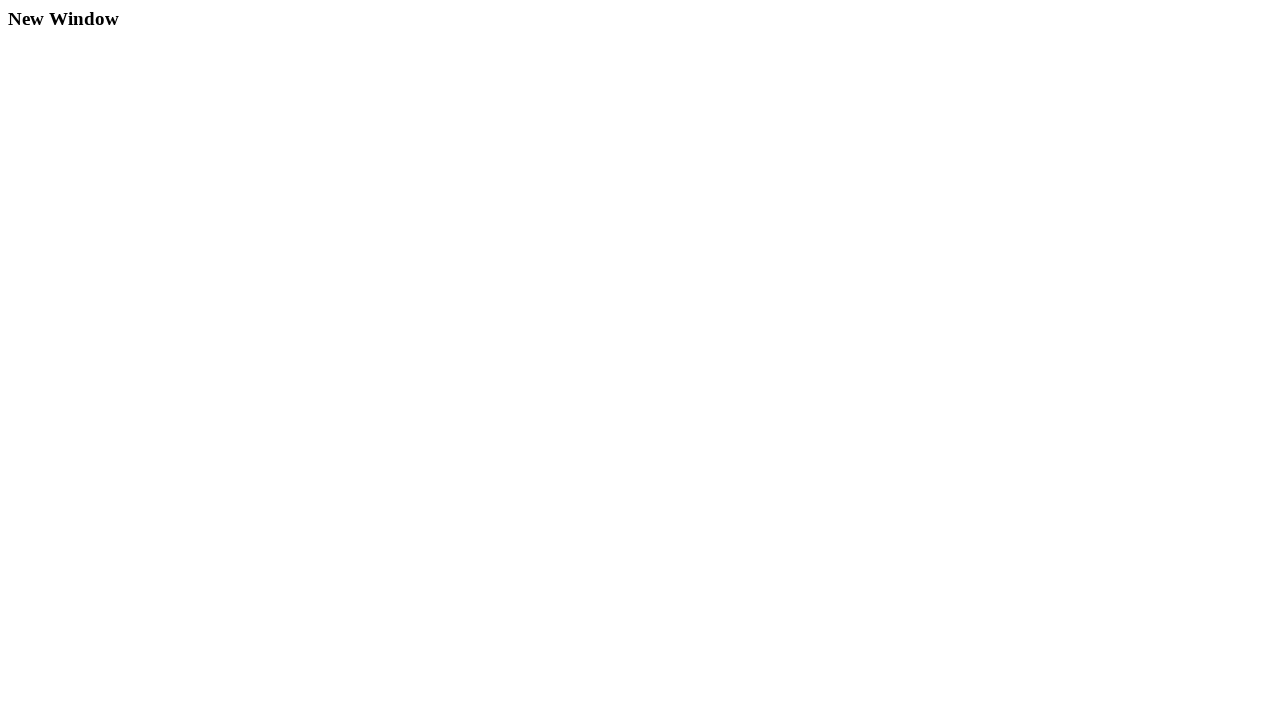

Switched back to original page/window
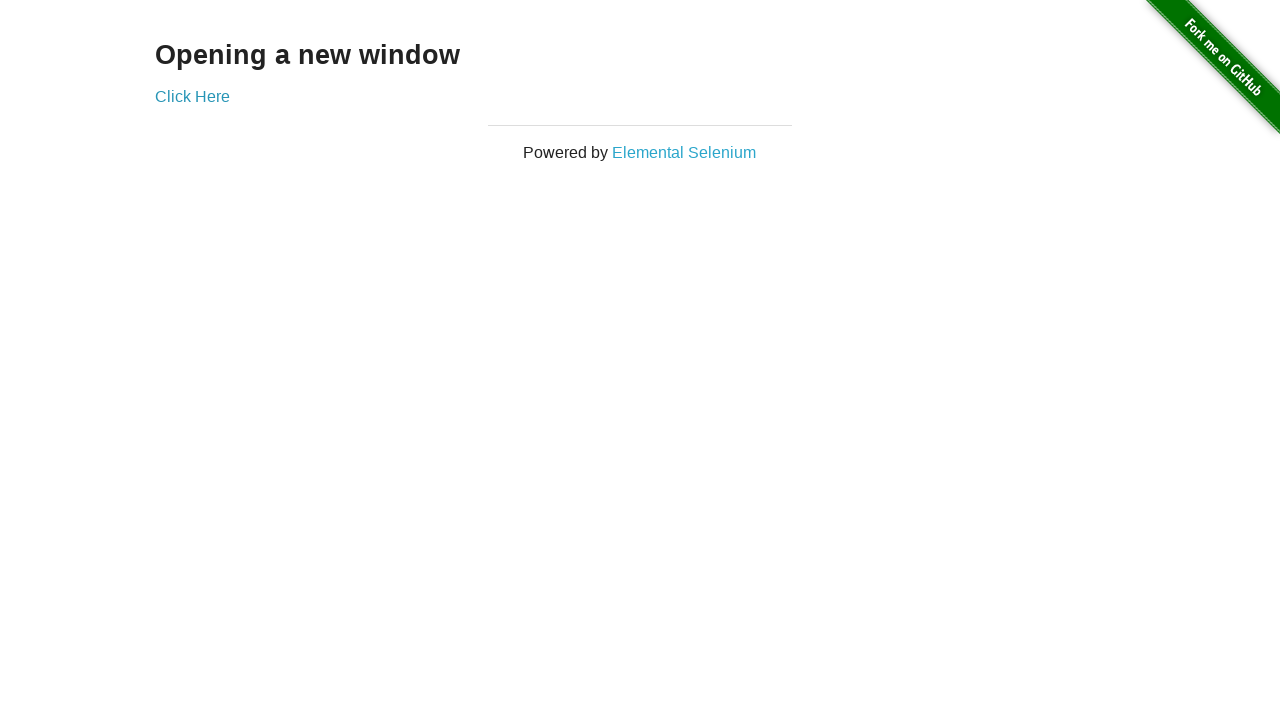

Verified original page contains 'Click Here' link
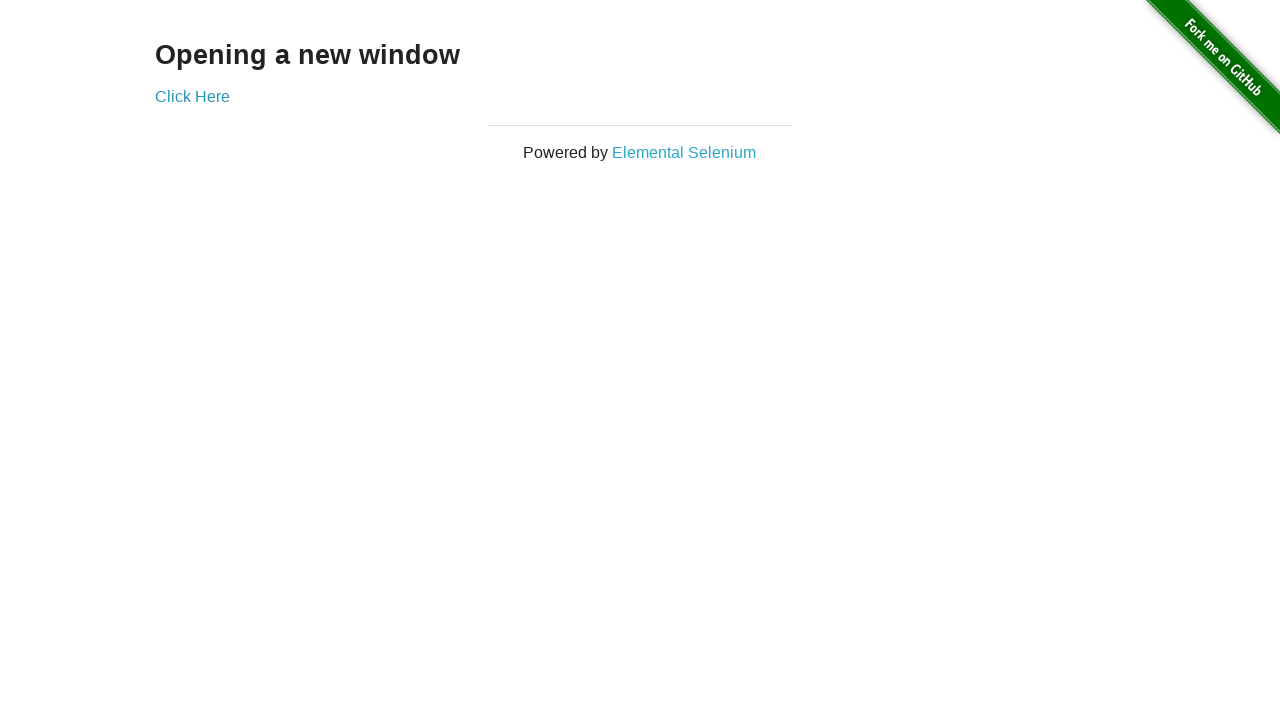

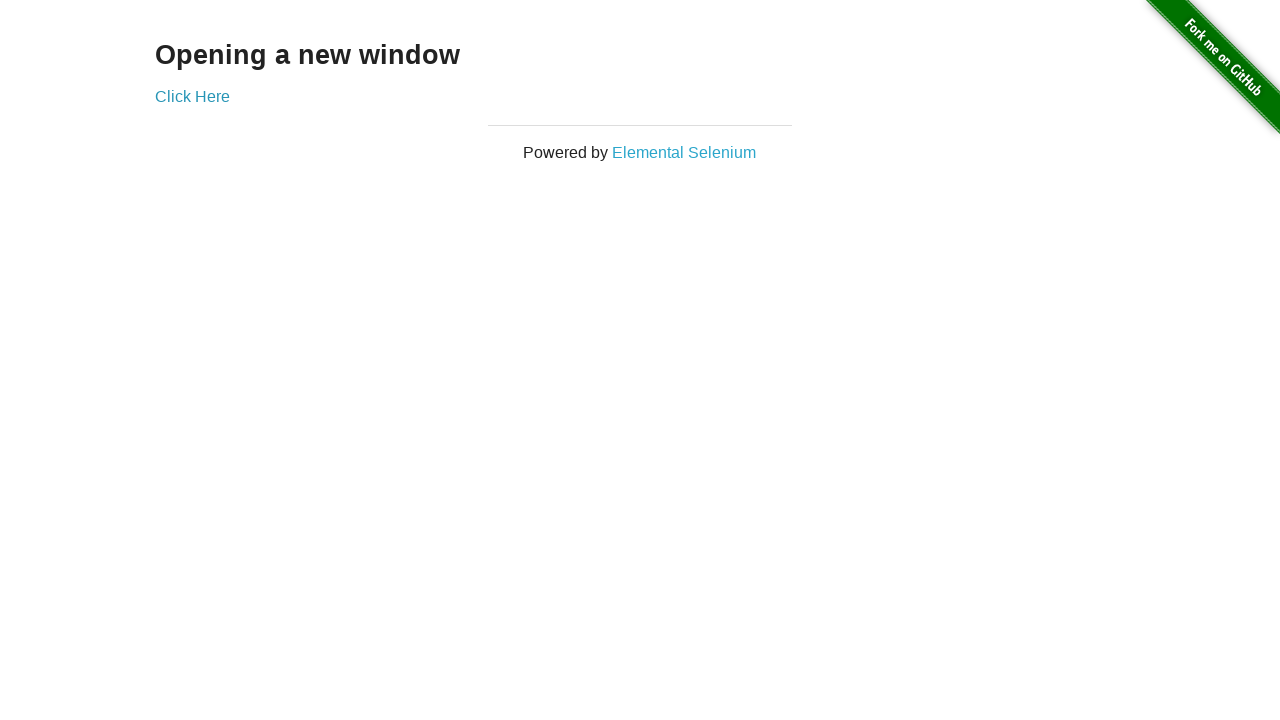